Navigates to the ACC CV Quality website and verifies the page loads successfully

Starting URL: https://cvquality.acc.org/

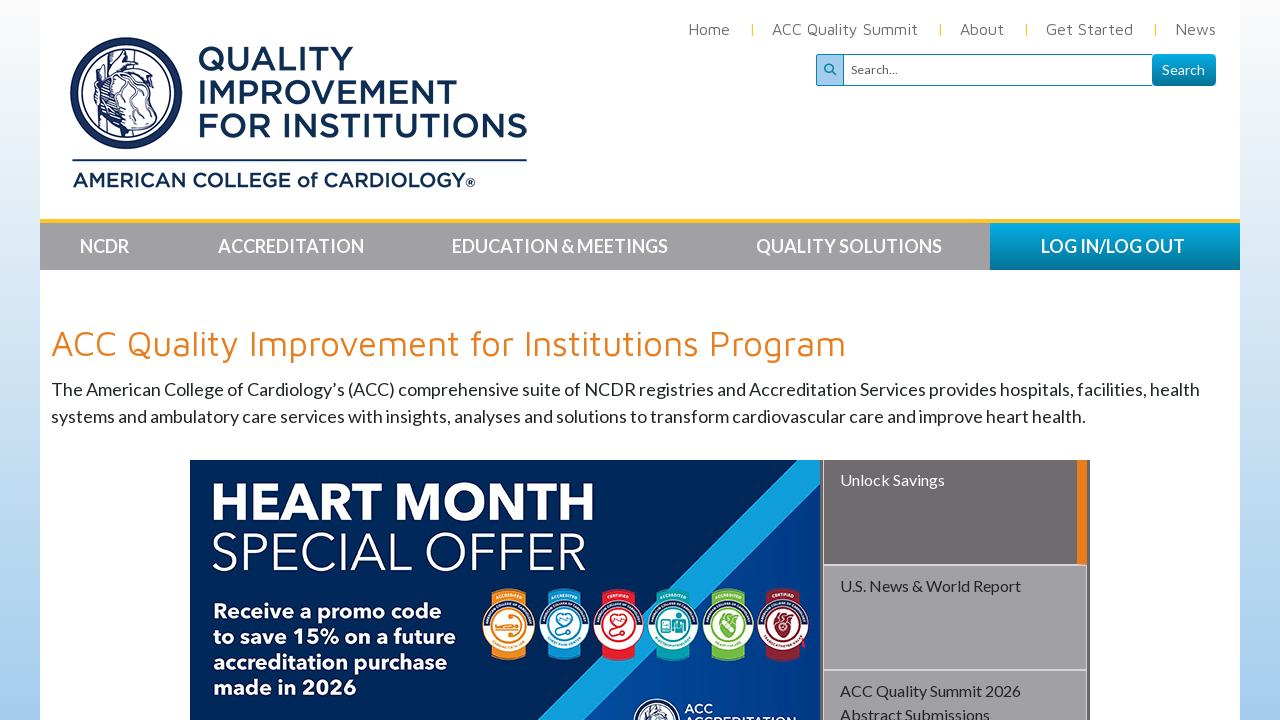

Waited for page to reach domcontentloaded state
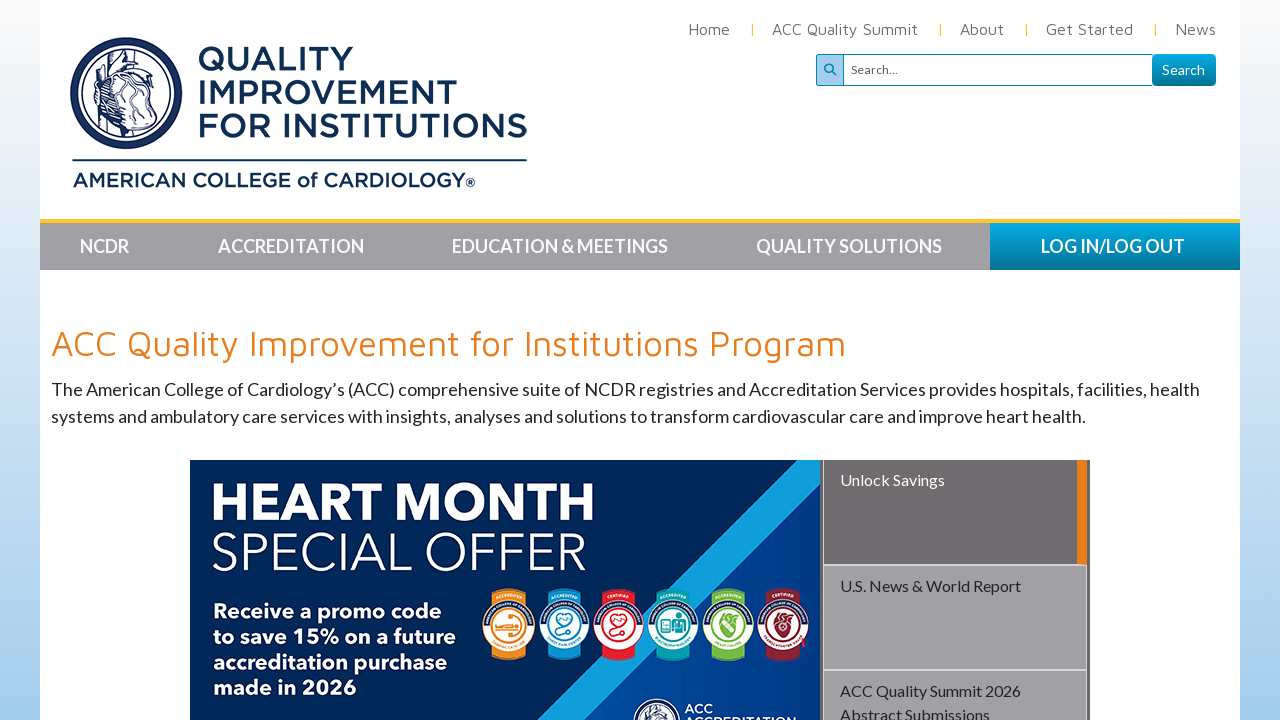

Verified body element is present on ACC CV Quality website
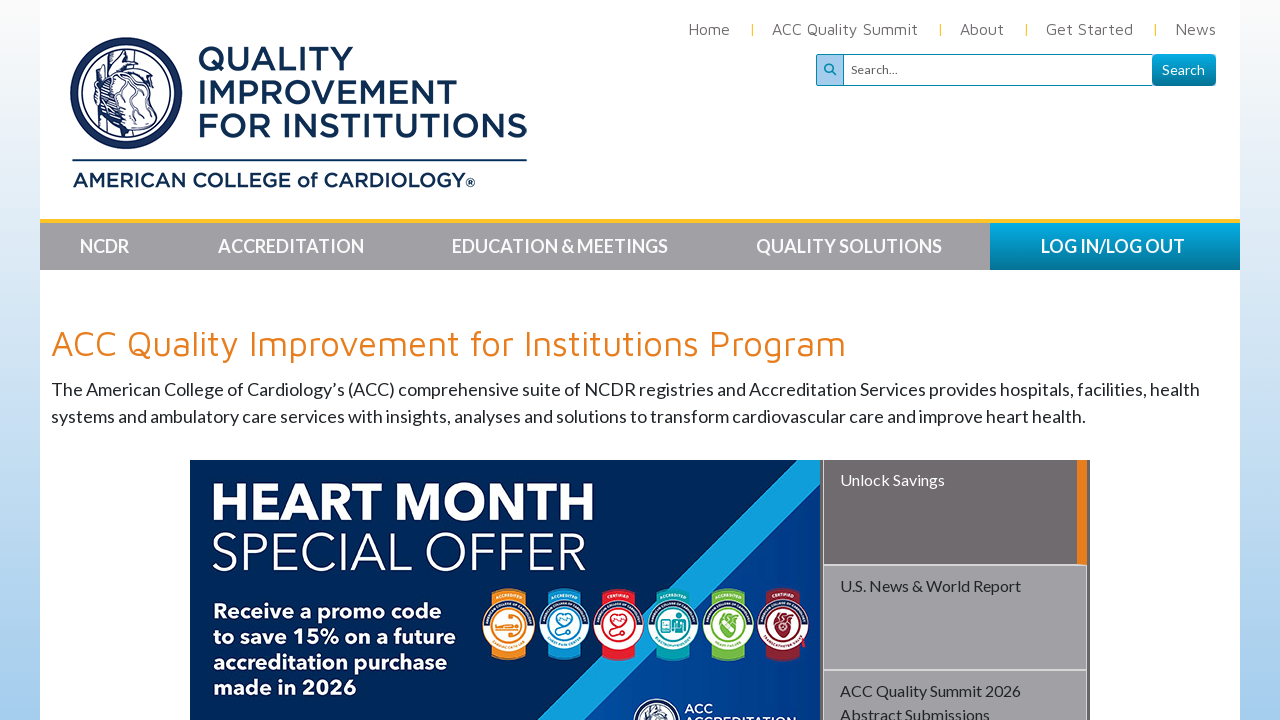

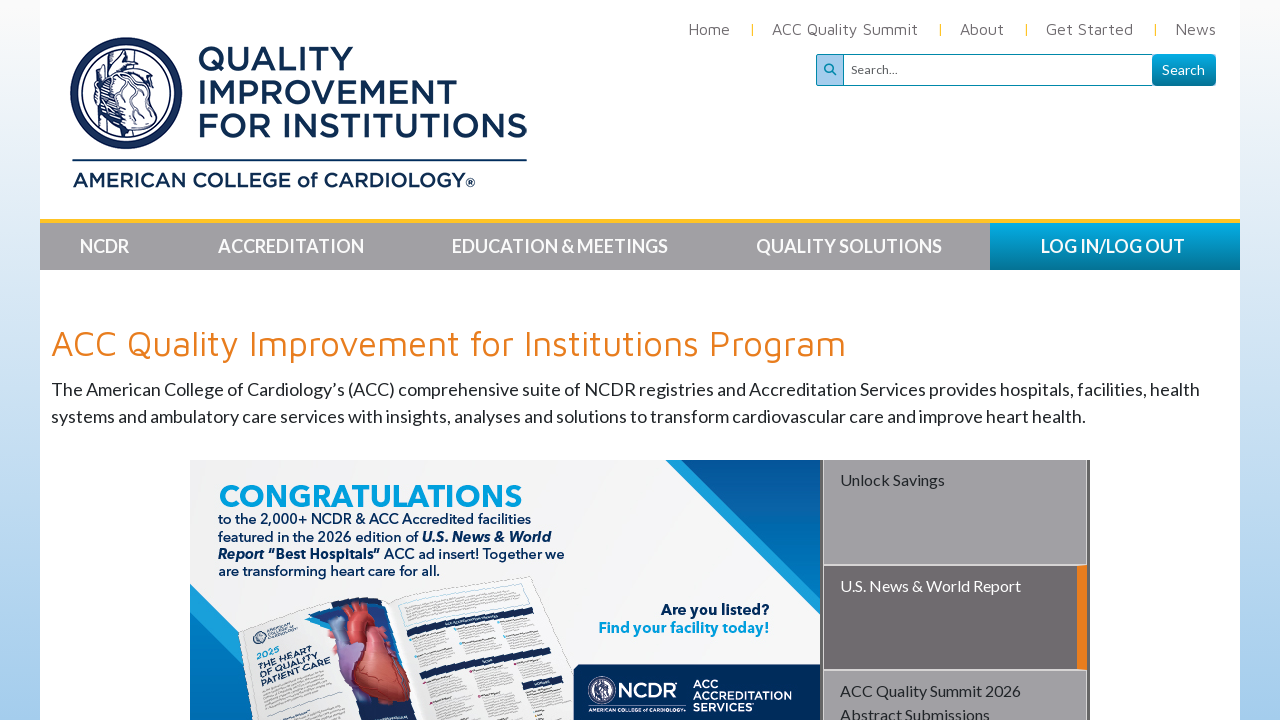